Tests drag and drop functionality on the jQuery UI demo page by dragging an element to a droppable target and verifying the drop was successful by checking the text changes to "Dropped!"

Starting URL: https://jqueryui.com/droppable

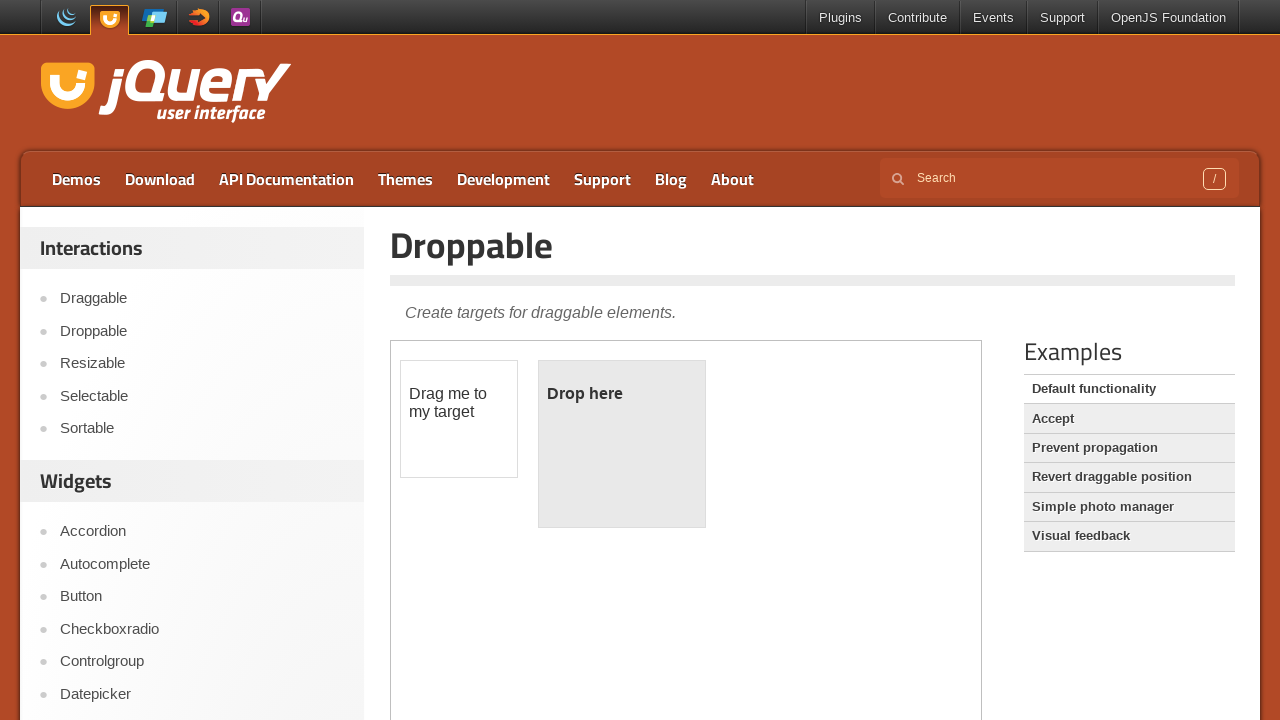

Waited for page to load (networkidle)
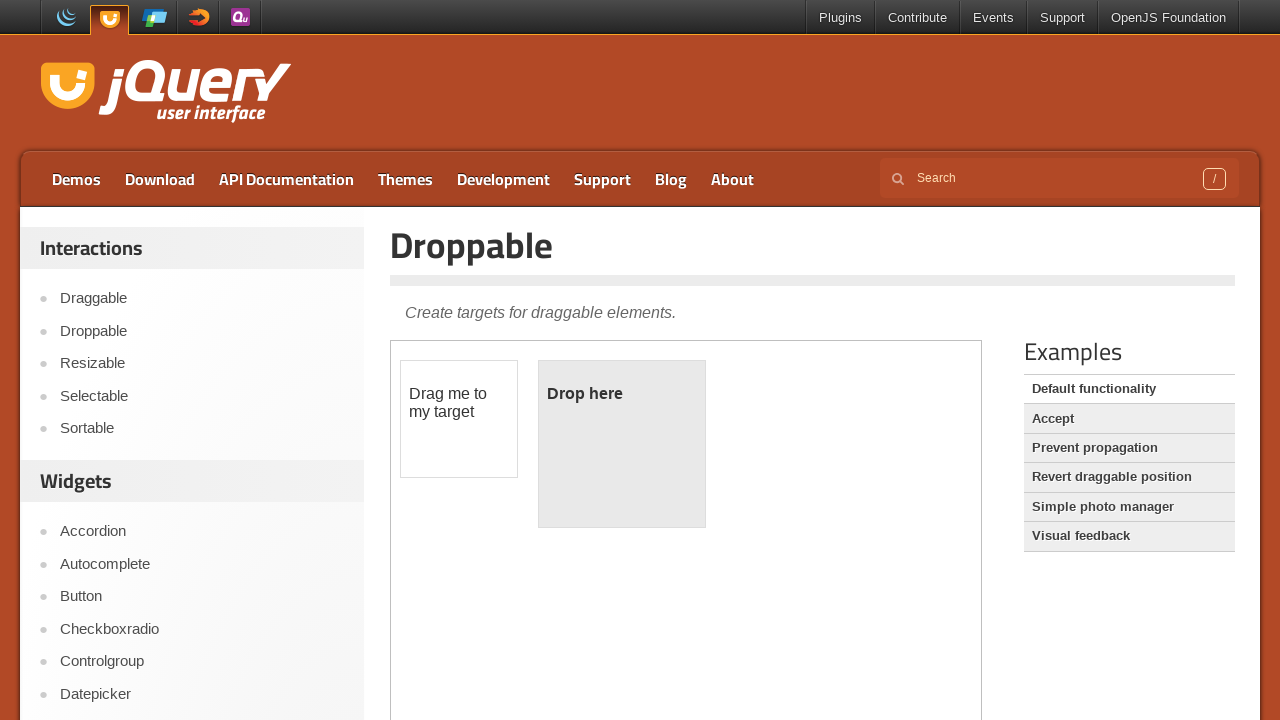

Located iframe containing drag and drop demo
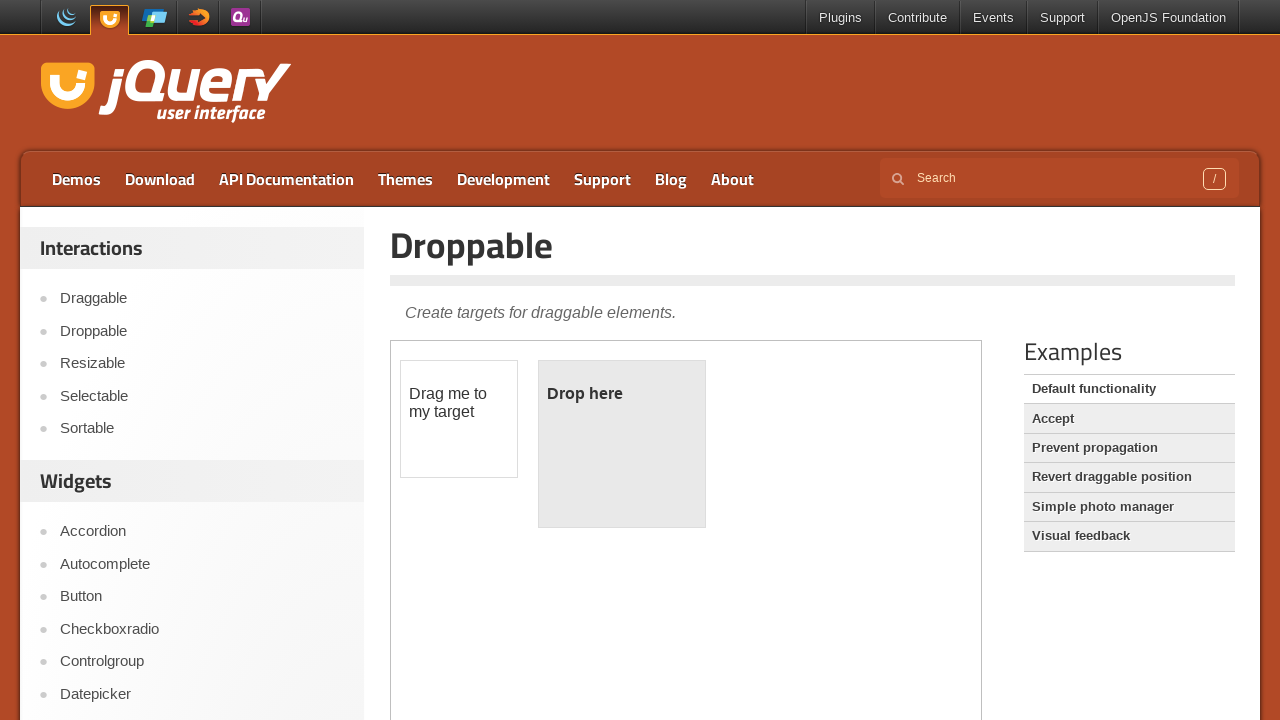

Located draggable element with id 'draggable'
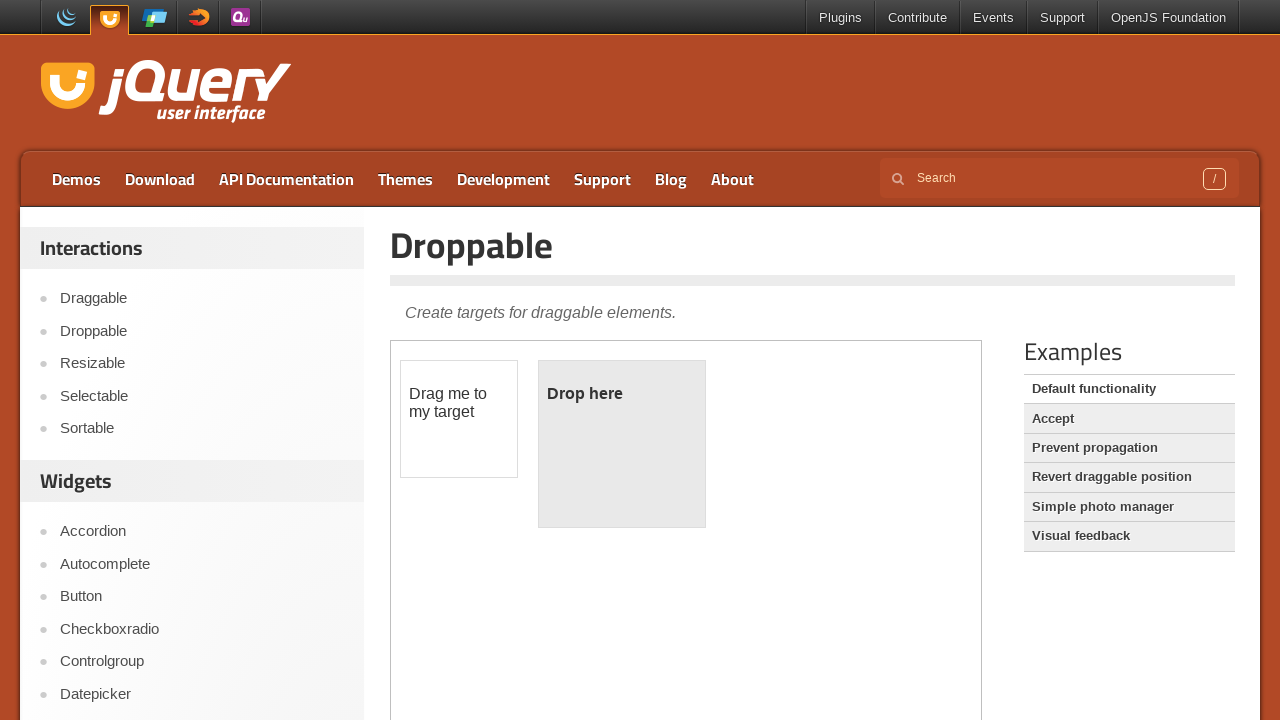

Located droppable element with id 'droppable'
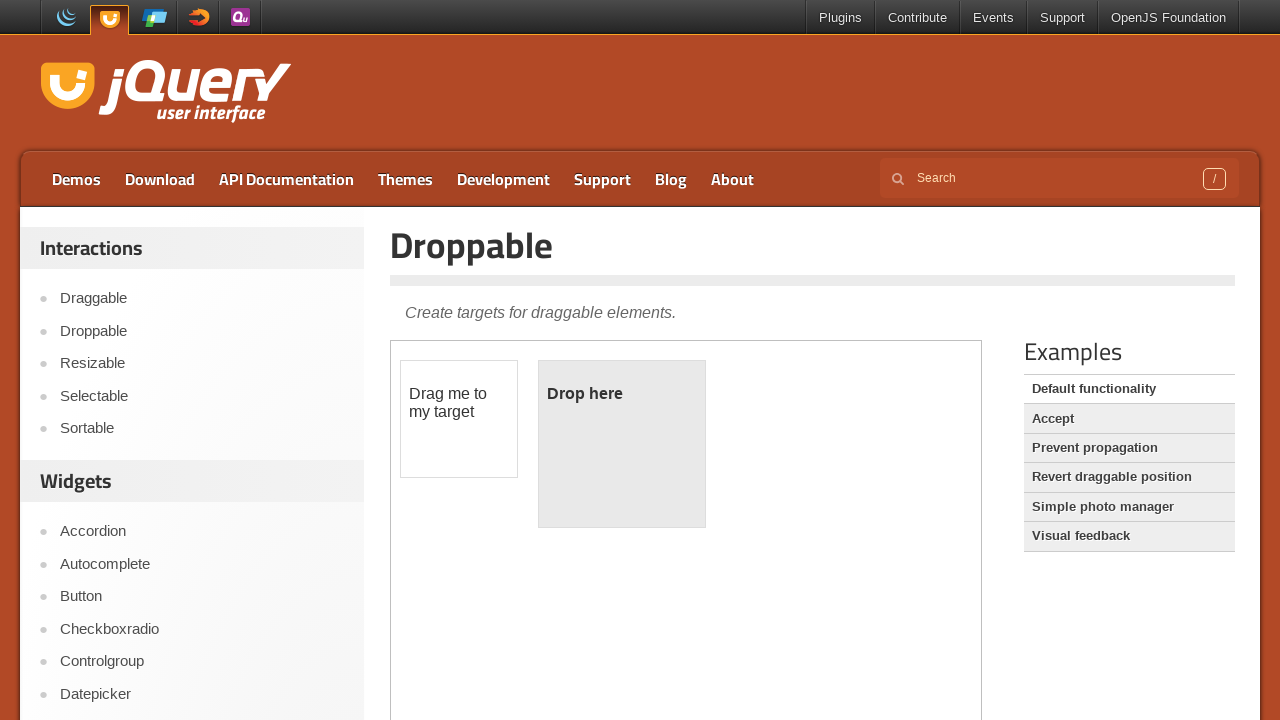

Dragged draggable element to droppable target at (622, 444)
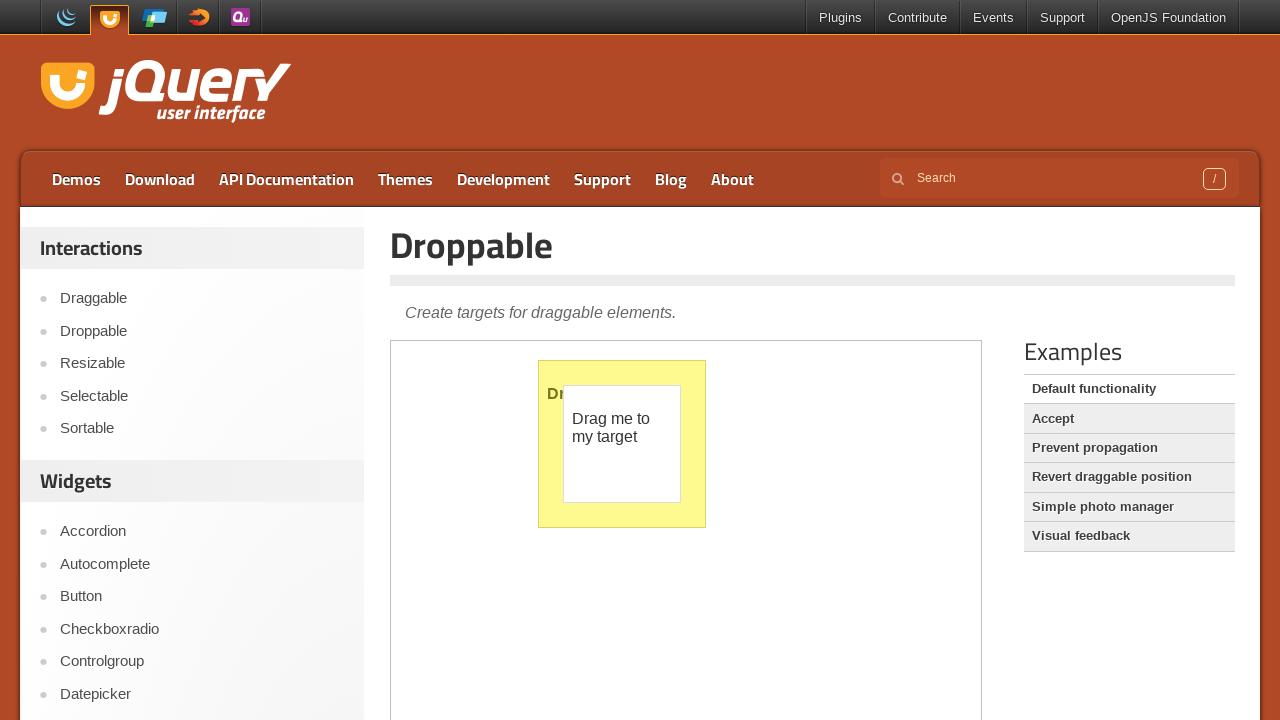

Waited 500ms for drop animation to complete
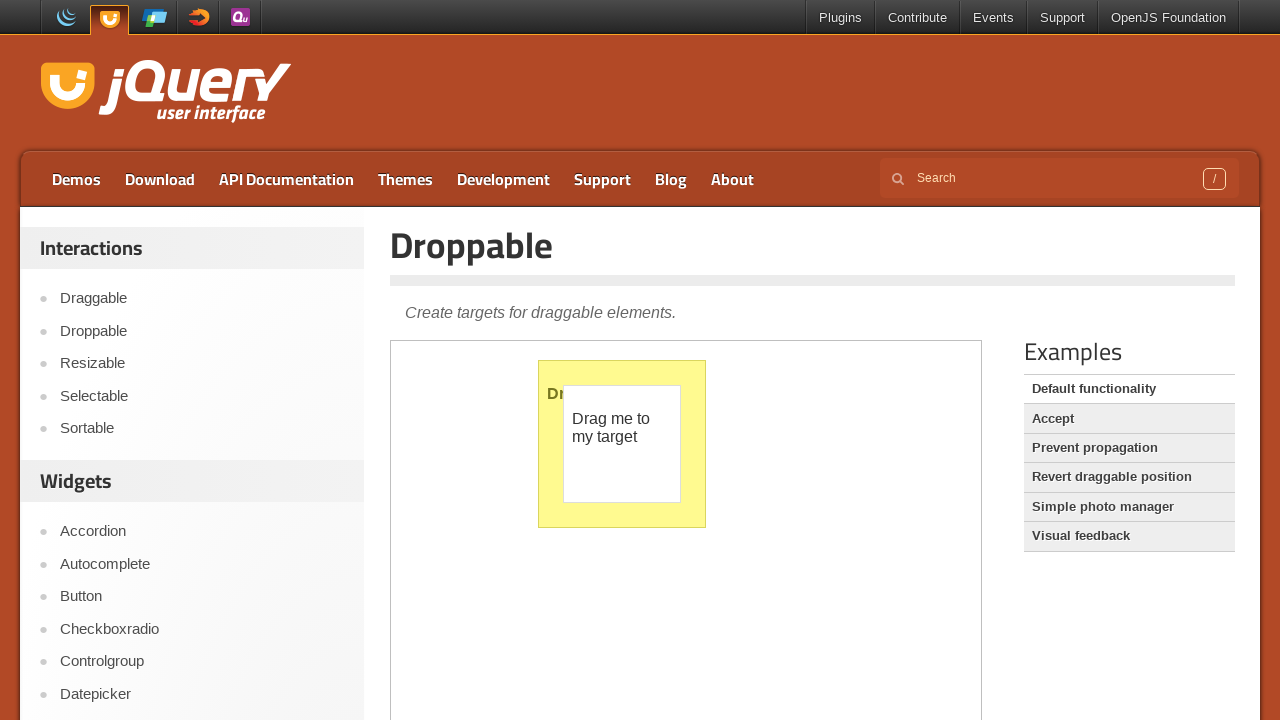

Retrieved text from droppable element: '
	Dropped!
'
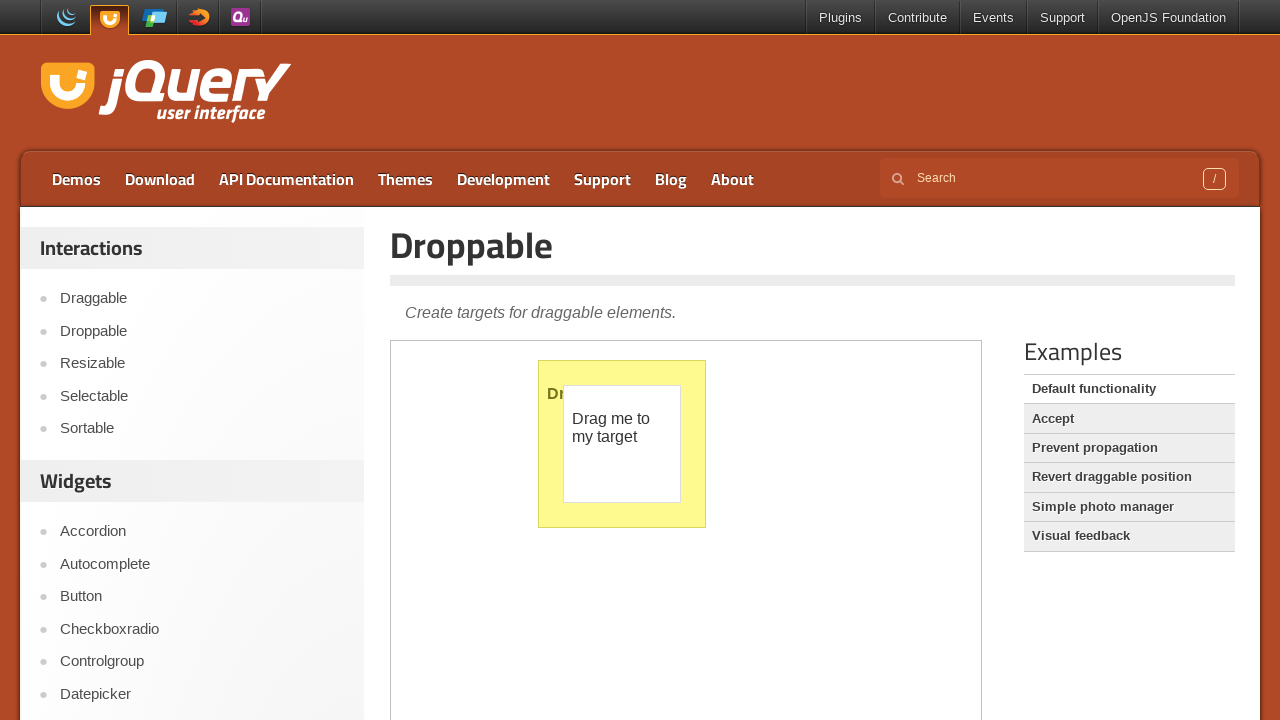

Verified droppable element contains 'Dropped!' text - drag and drop successful
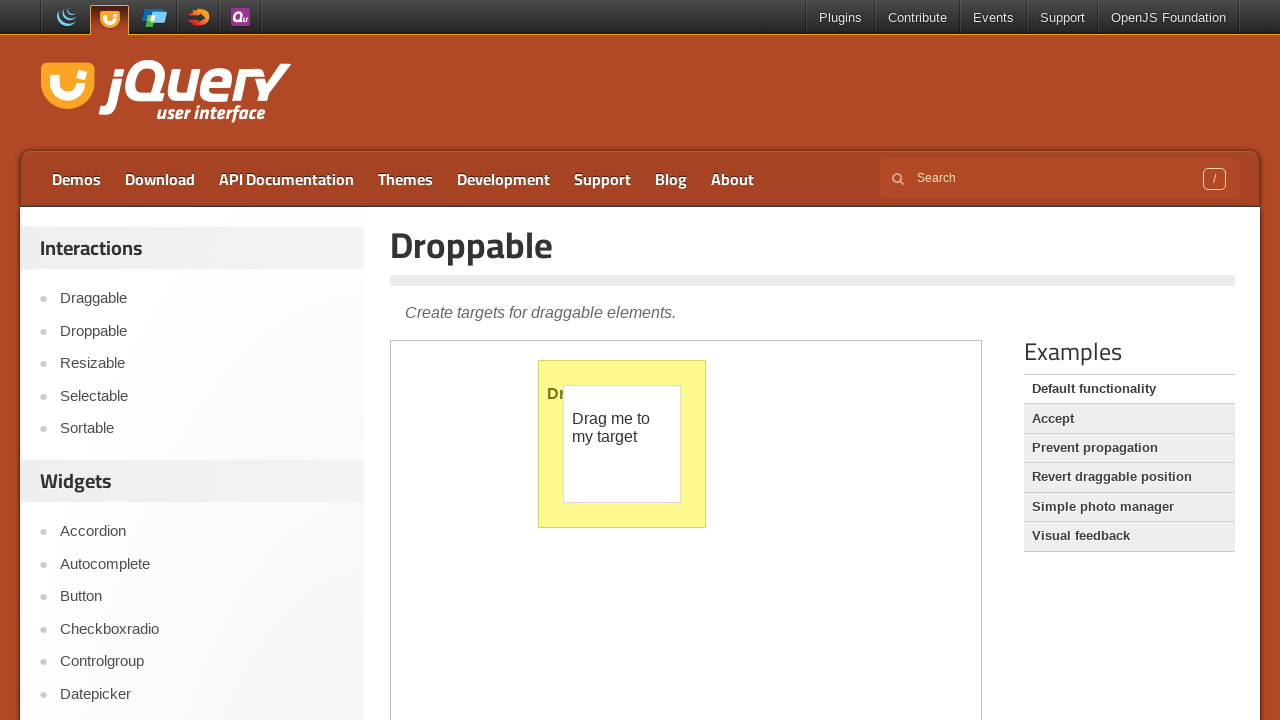

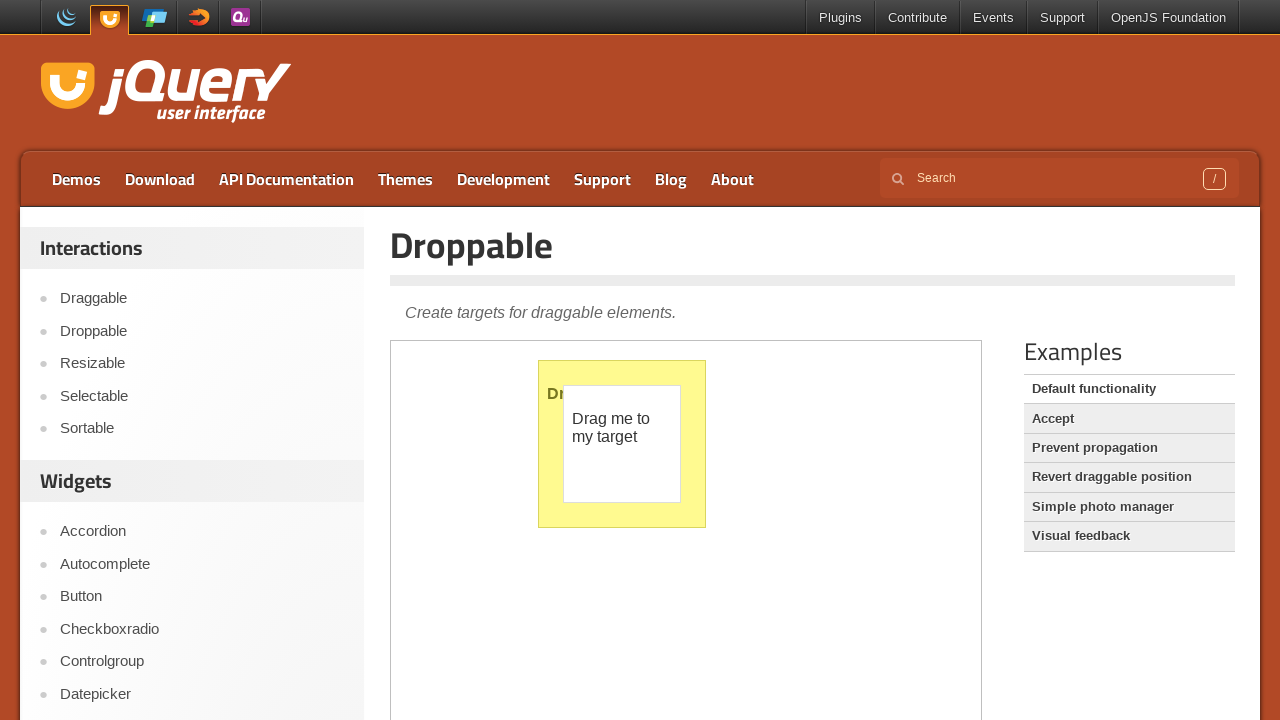